Tests Shadow DOM page by navigating to it and accessing content within the shadow root.

Starting URL: https://bonigarcia.dev/selenium-webdriver-java/

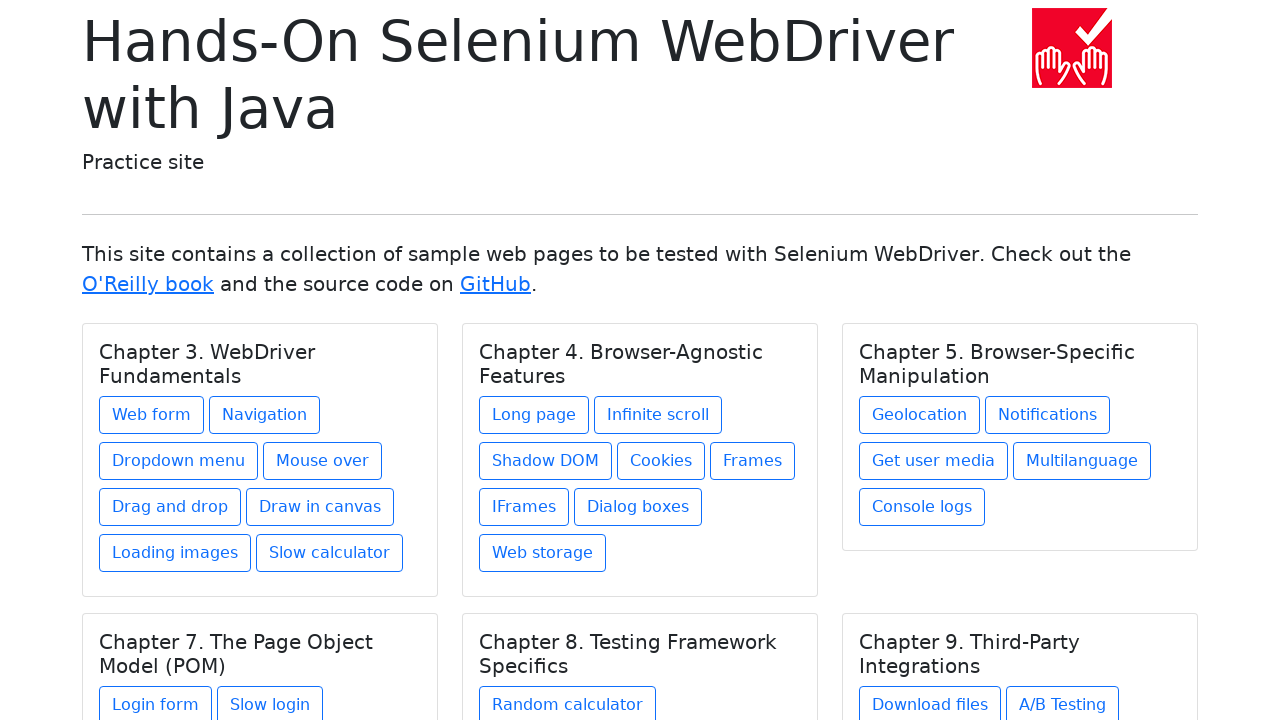

Clicked Shadow DOM link in Chapter 4 at (546, 461) on xpath=//div[@class='card-body']/h5[contains(@class, 'card-title') and text() = '
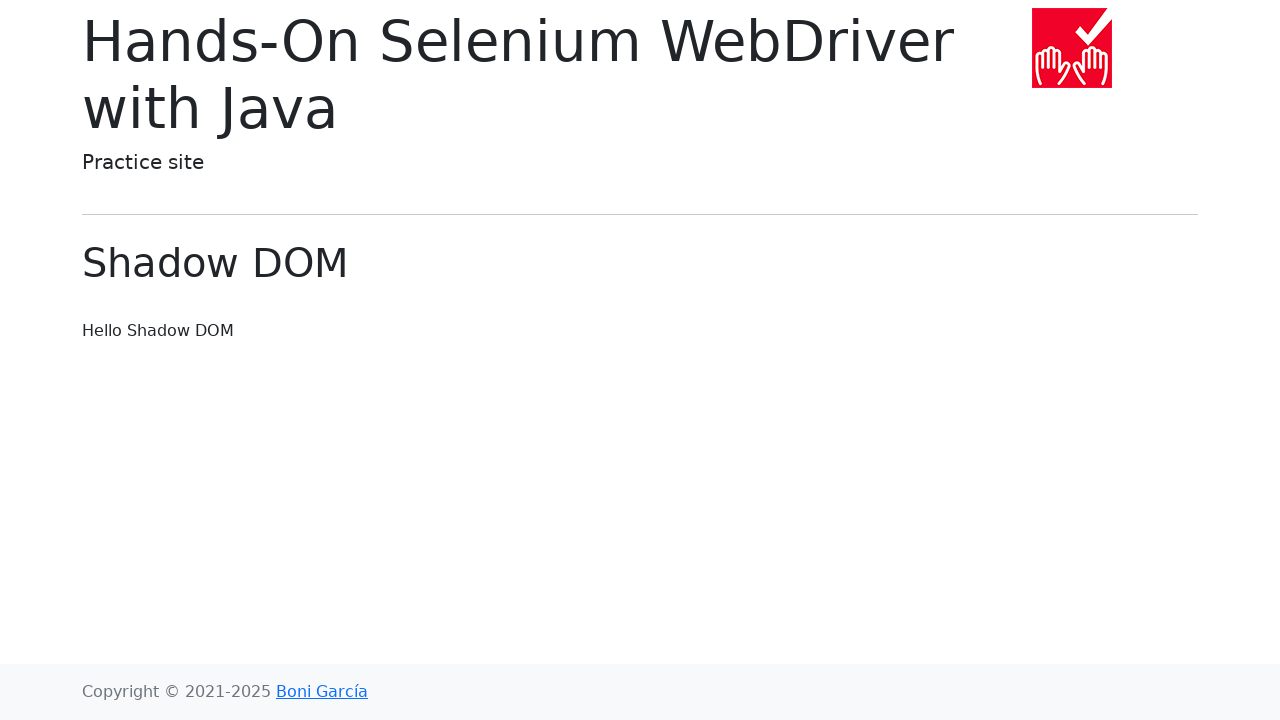

Shadow DOM content element loaded
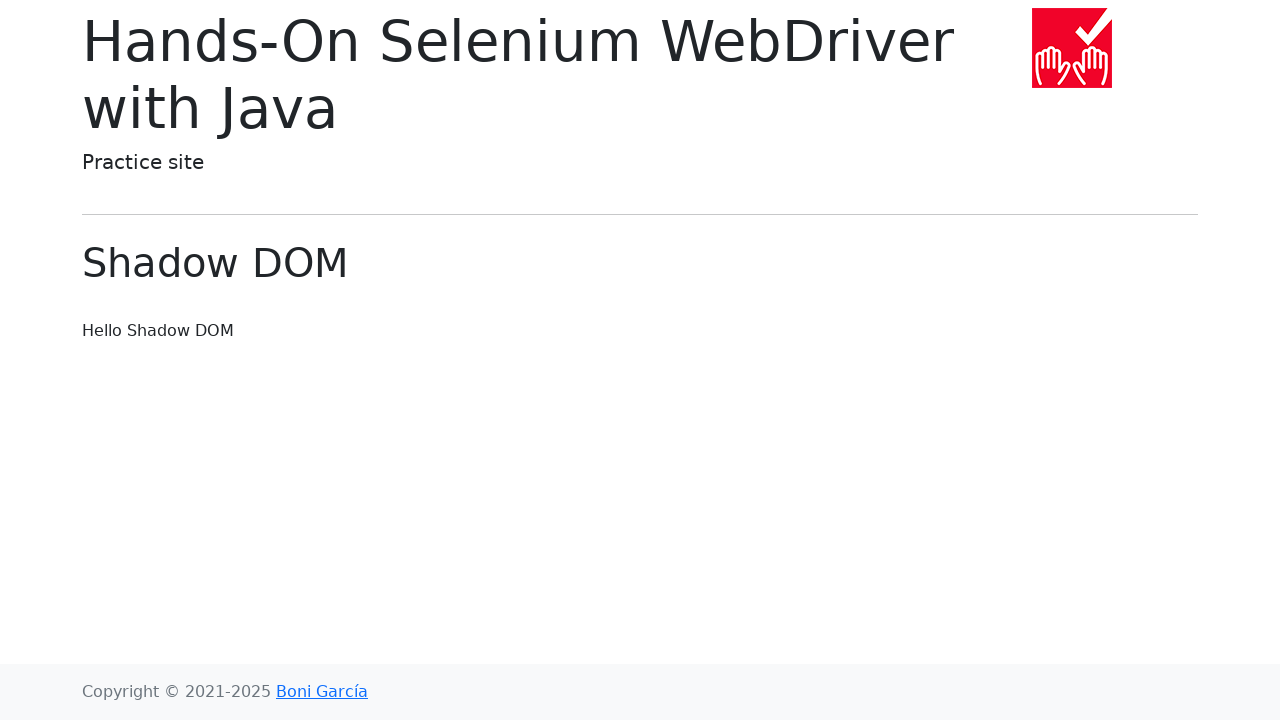

Accessed paragraph element within shadow root
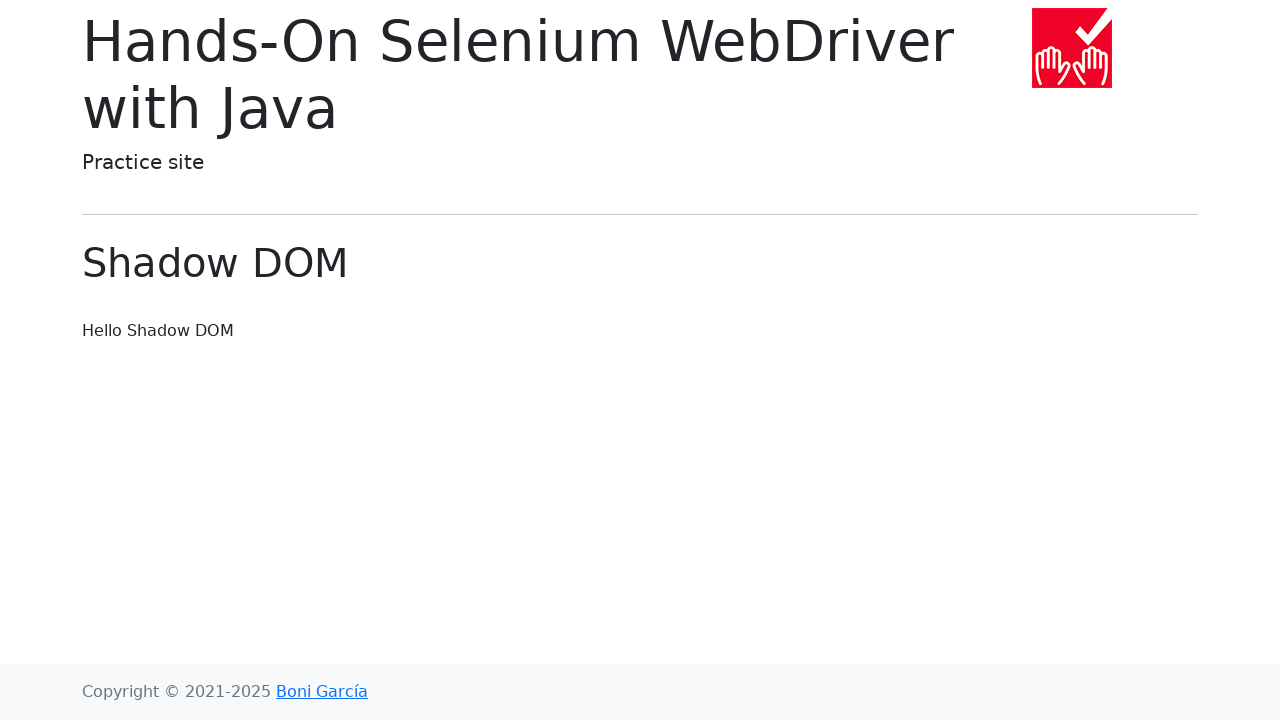

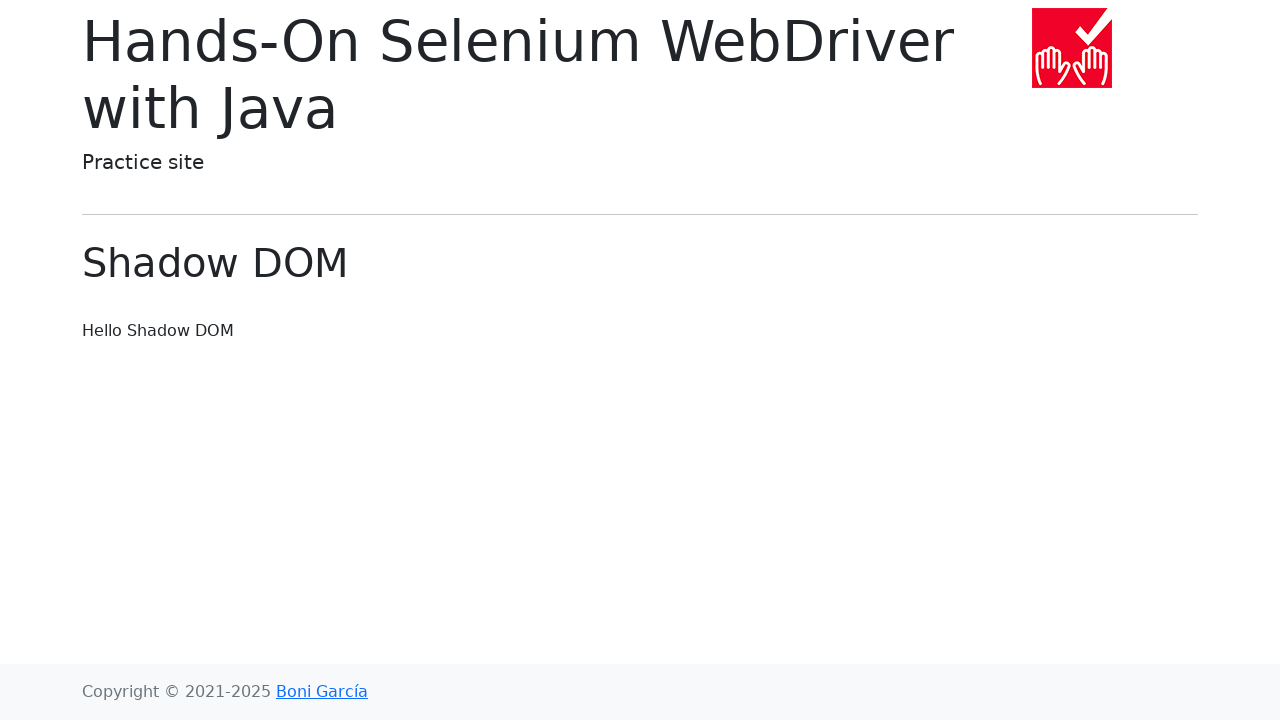